Navigates to the Turkish Education Board puzzle game website and verifies the page loads successfully

Starting URL: http://yapboz.eba.gov.tr/

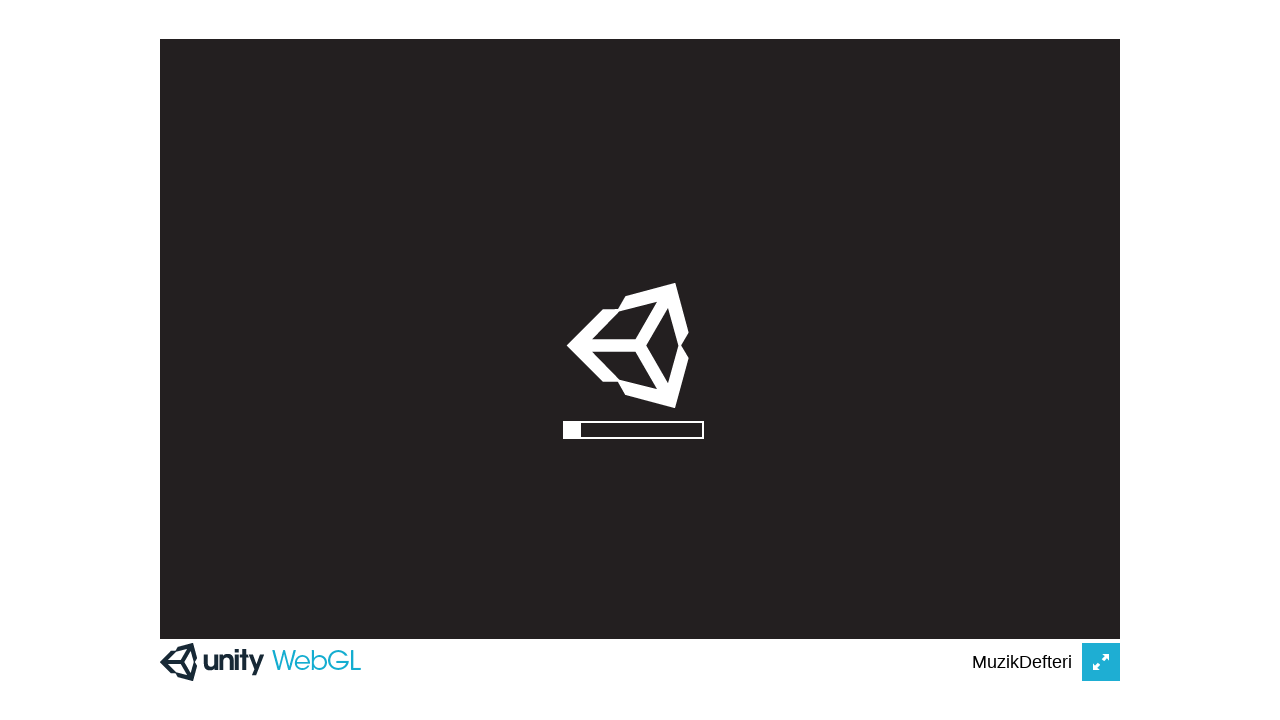

Waited for Turkish Education Board puzzle game website to load (domcontentloaded)
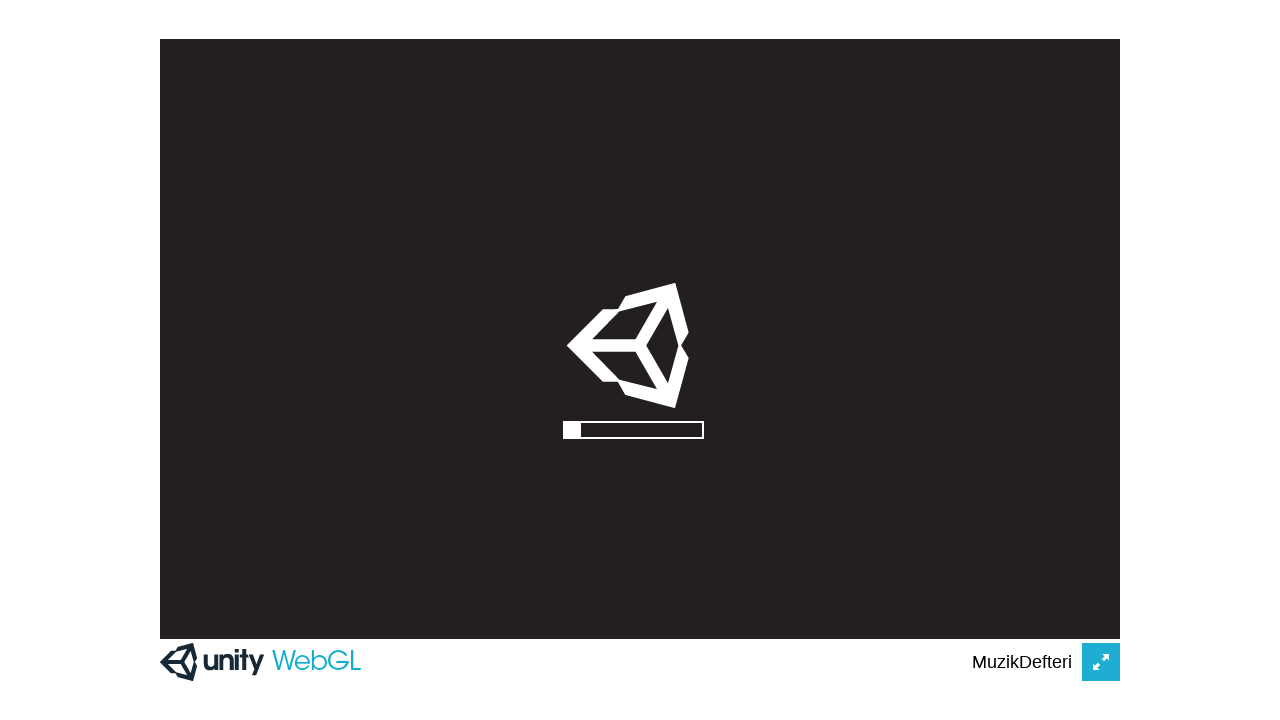

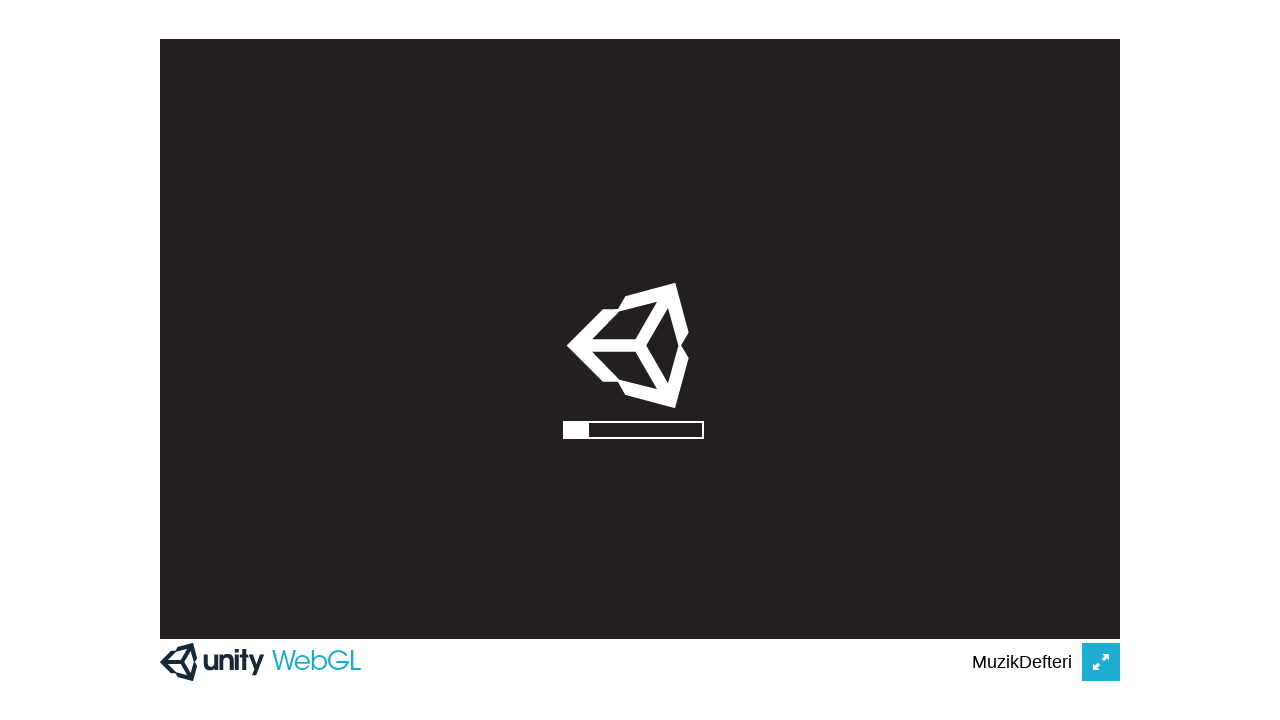